Tests the age form by entering a name and age, submitting the form, and verifying the resulting message

Starting URL: https://kristinek.github.io/site/examples/age

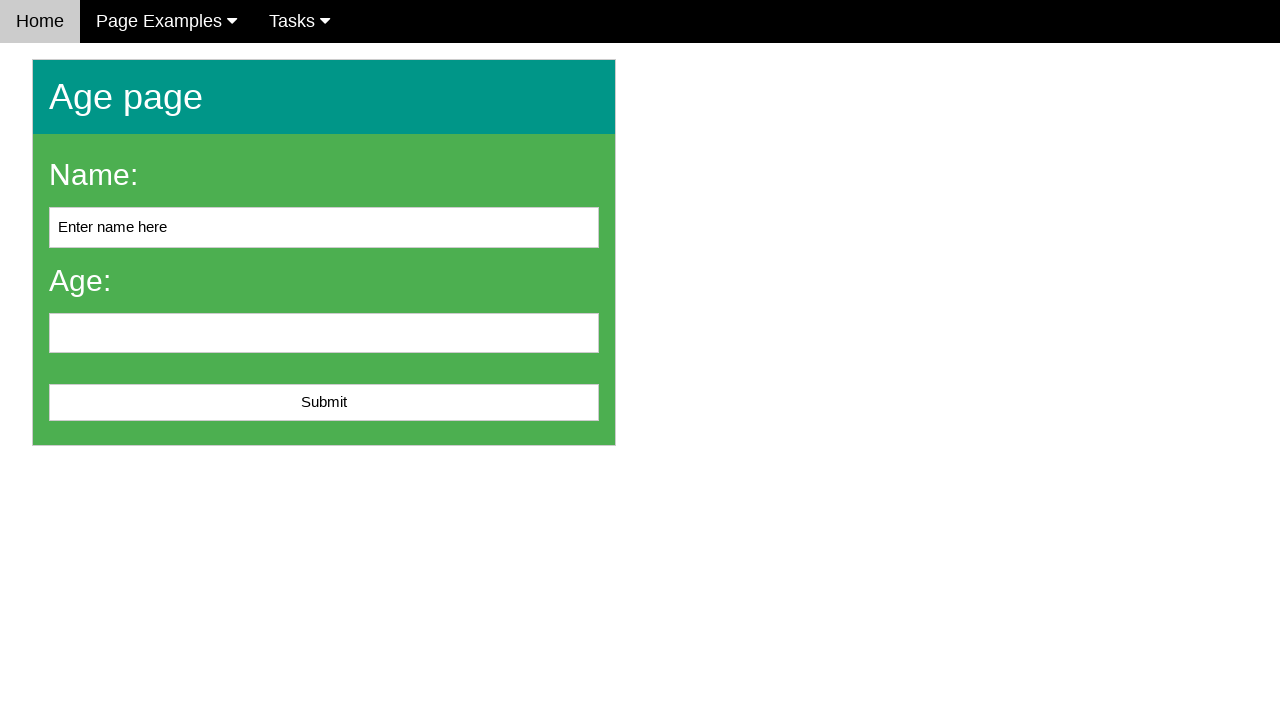

Navigated to age form page
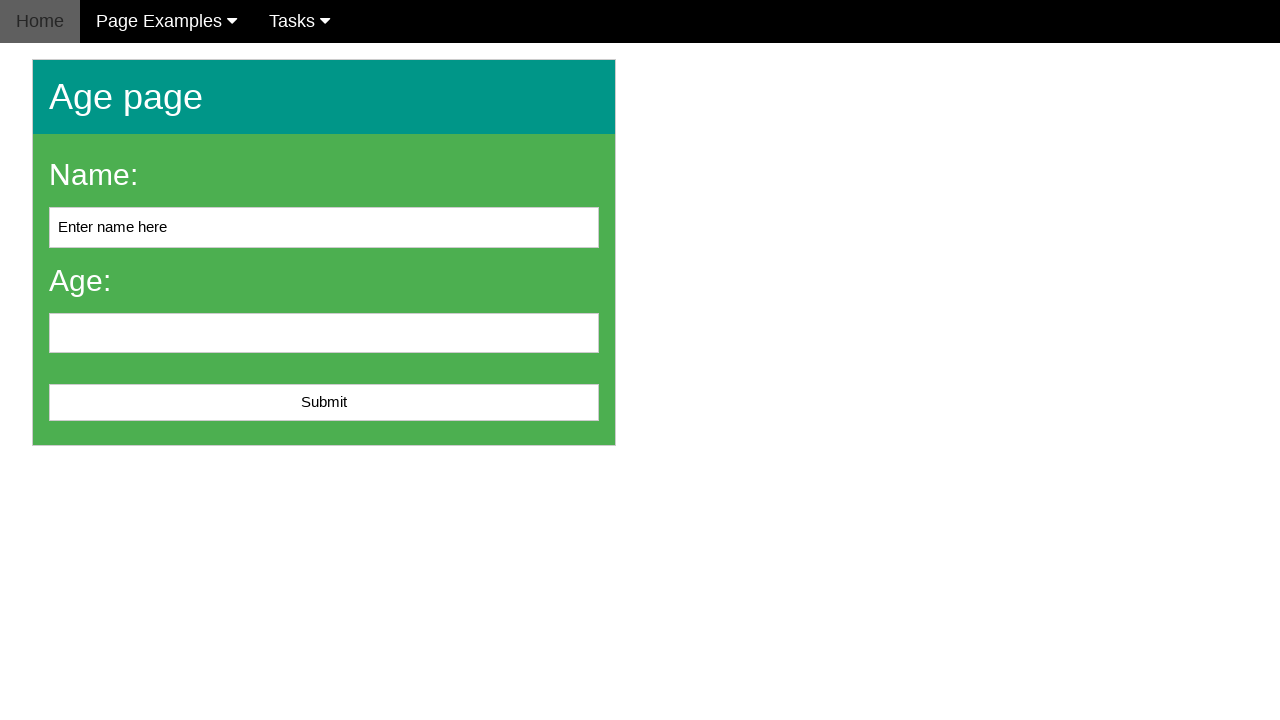

Cleared name field on #name
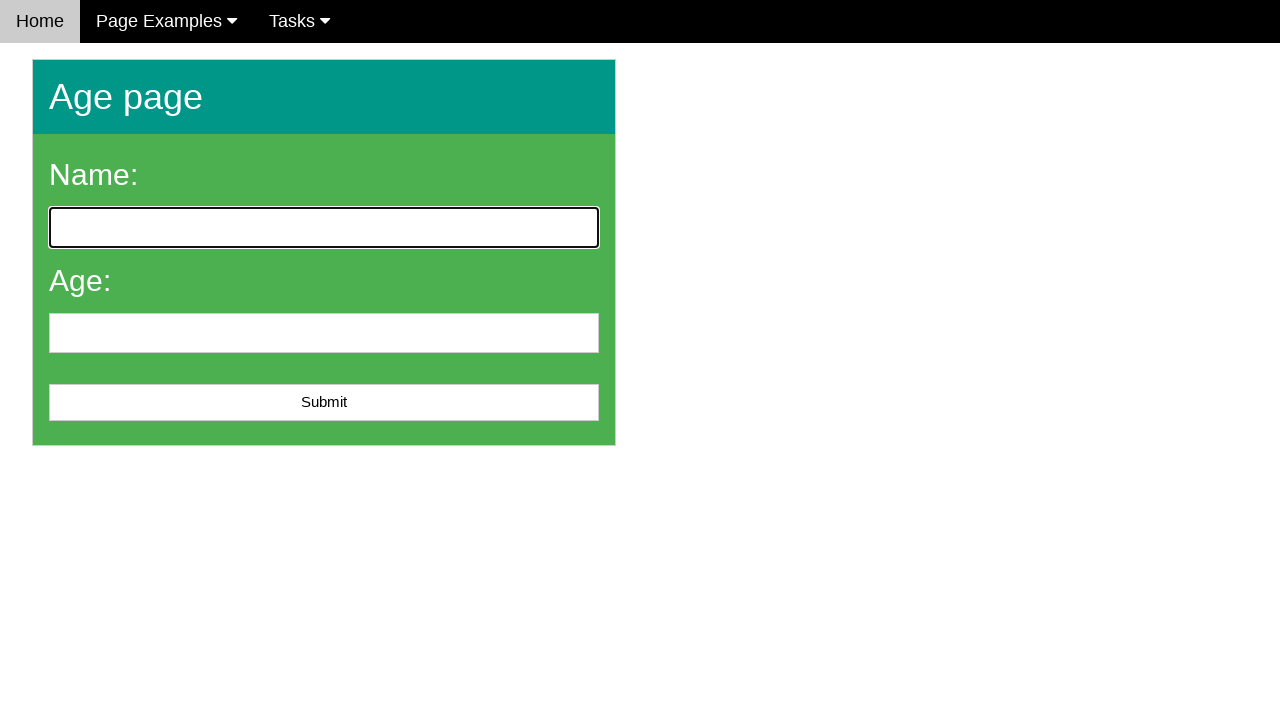

Entered name 'John Smith' in name field on #name
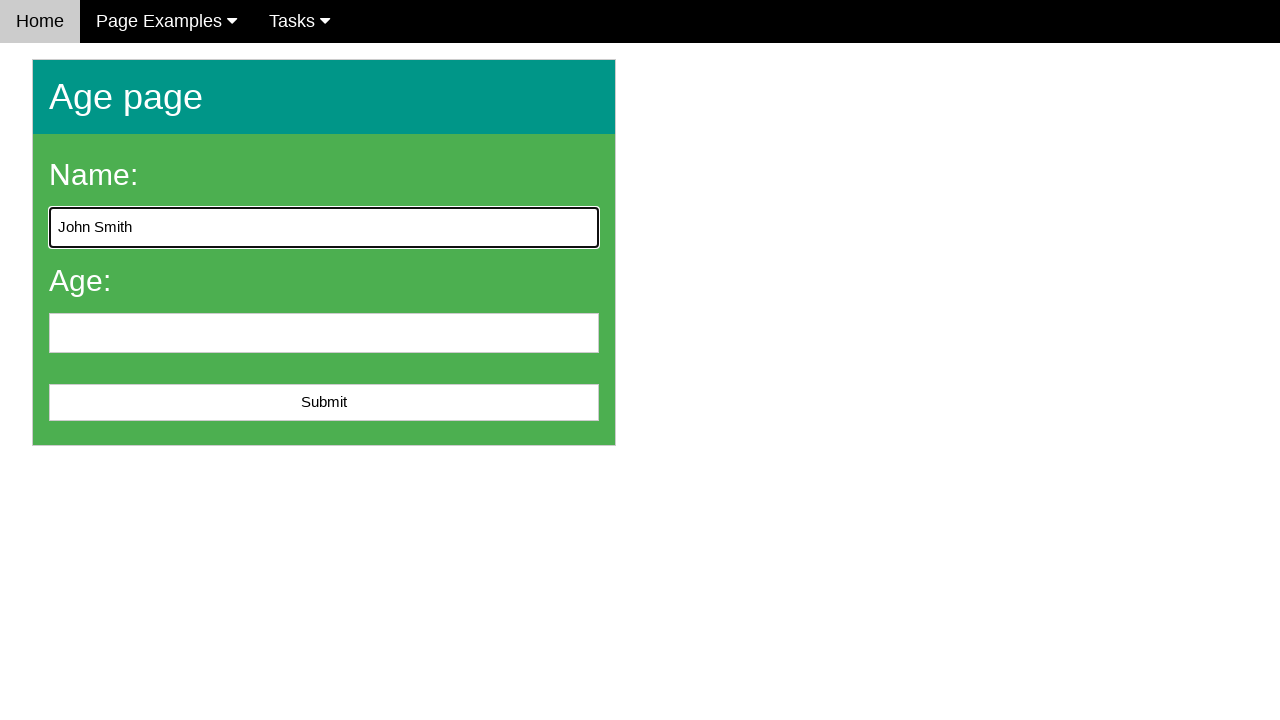

Entered age '25' in age field on #age
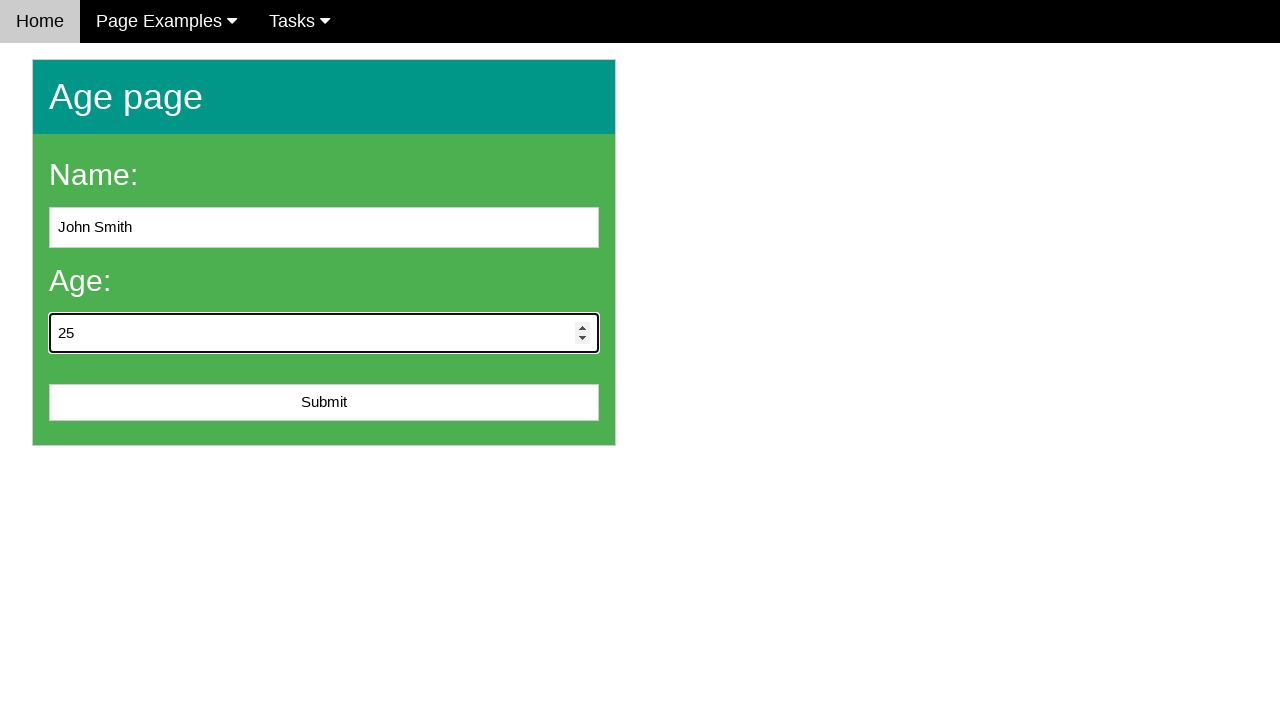

Clicked submit button to submit age form at (324, 403) on #submit
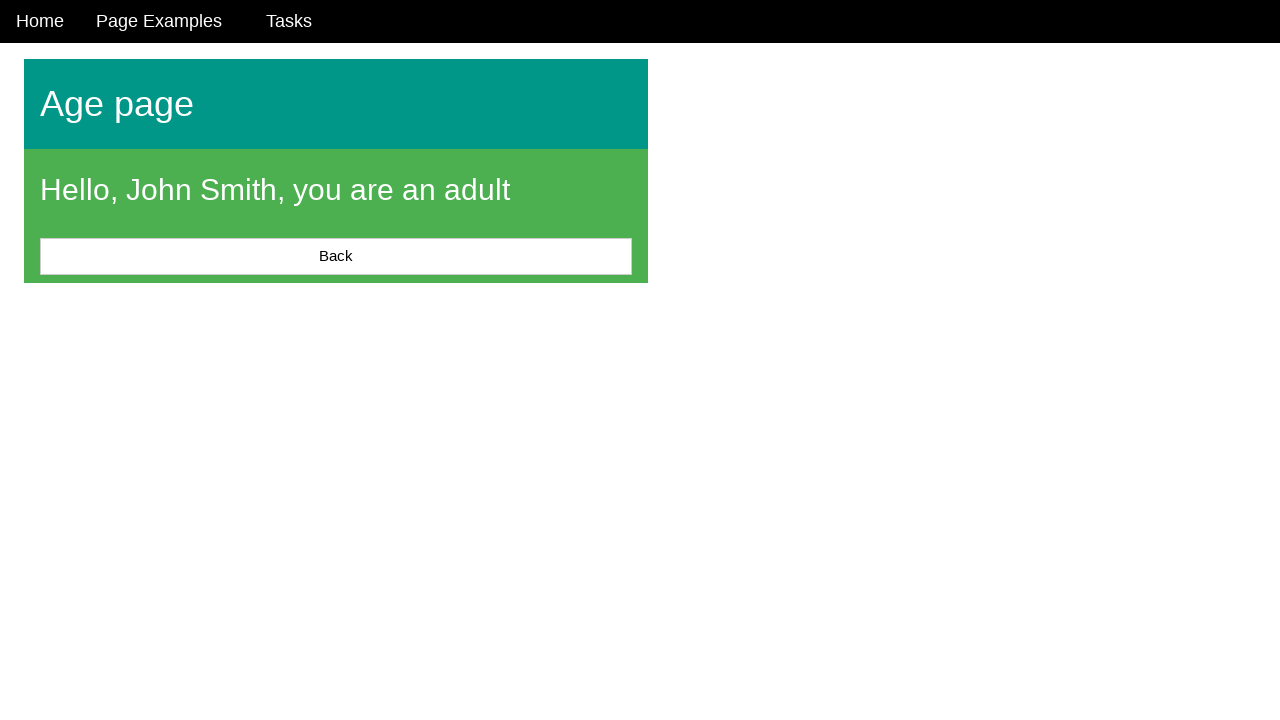

Verified that result message is displayed
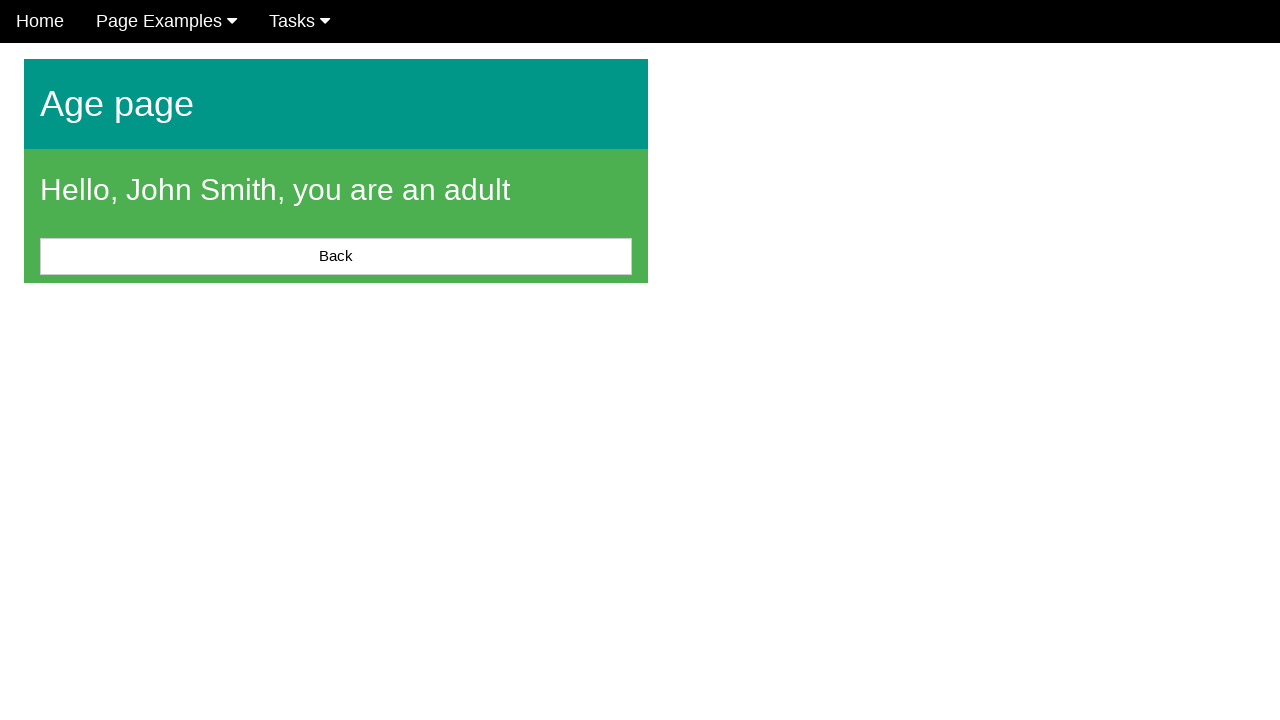

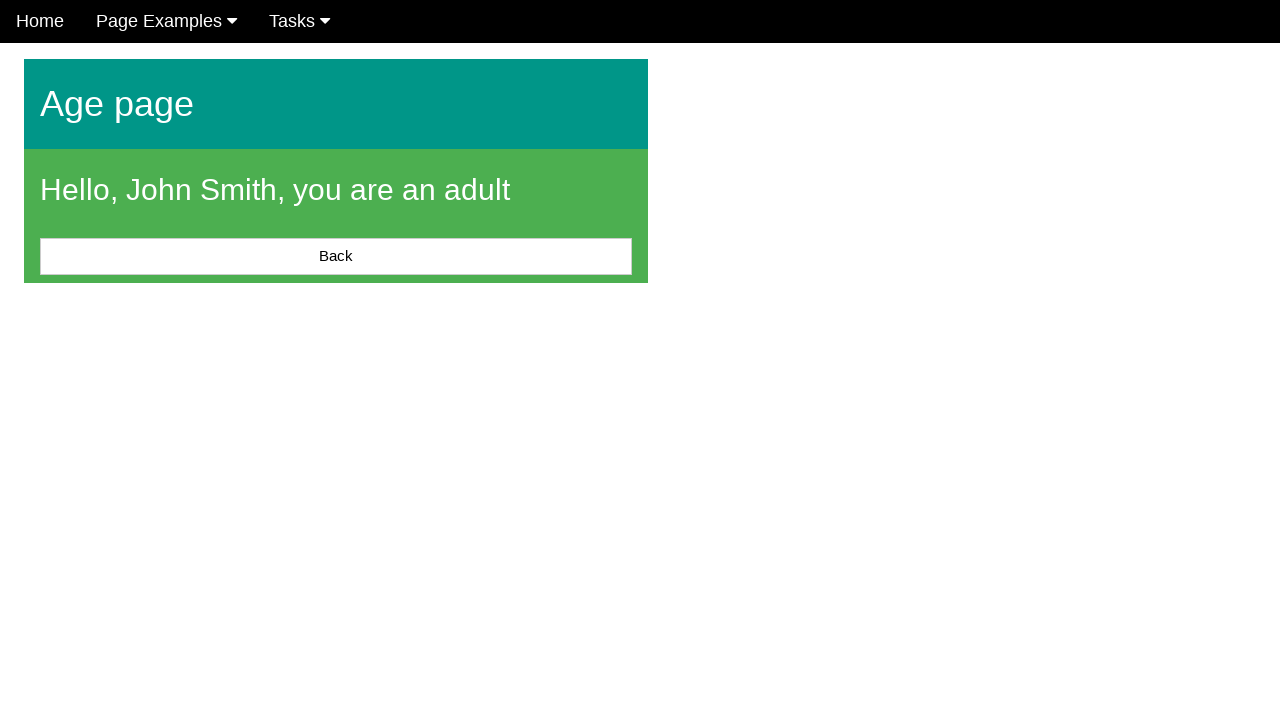